Clicks on the "Loading images" link and verifies the page loads

Starting URL: https://bonigarcia.dev/selenium-webdriver-java/

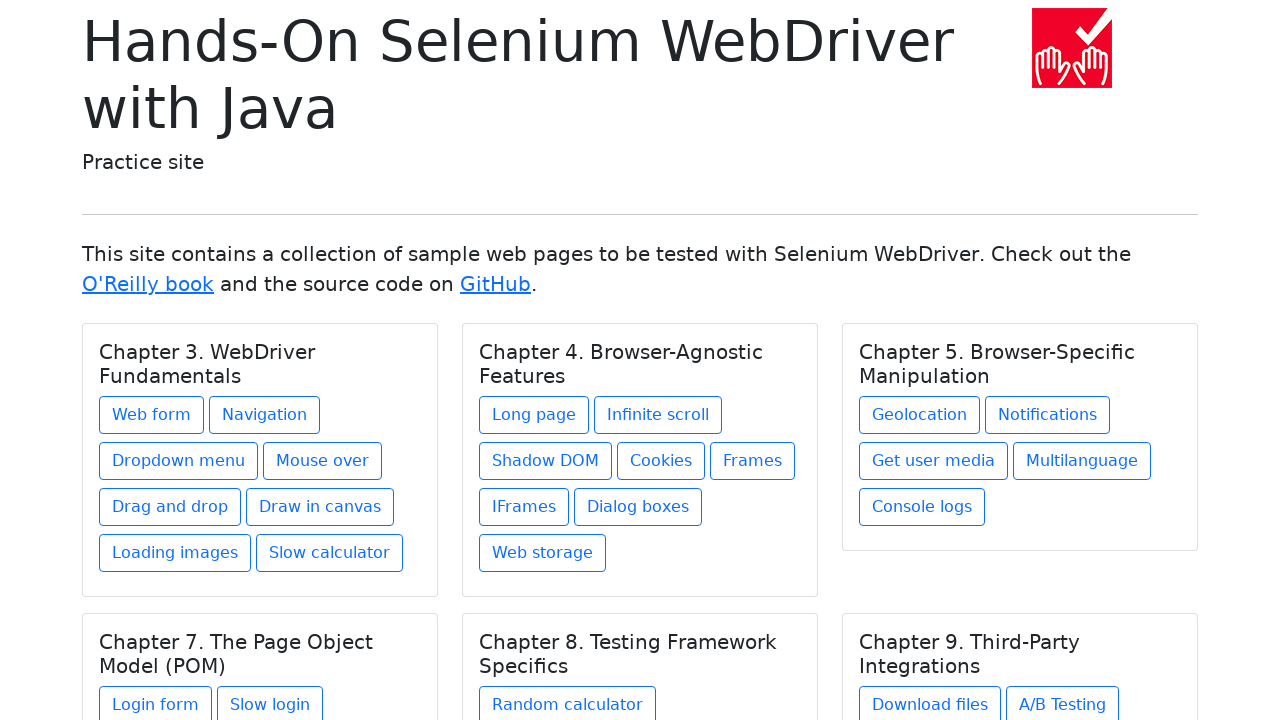

Clicked on 'Loading images' link at (175, 553) on text=Loading images
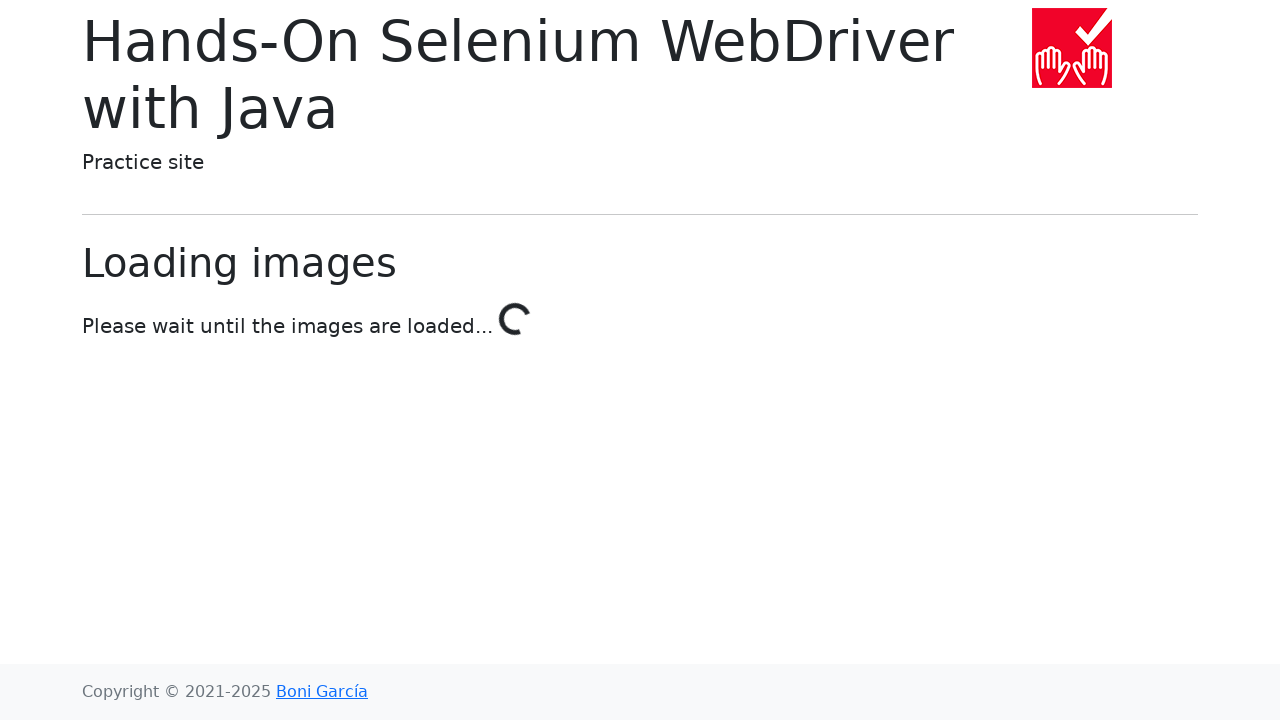

Page loaded with networkidle state - navigation complete
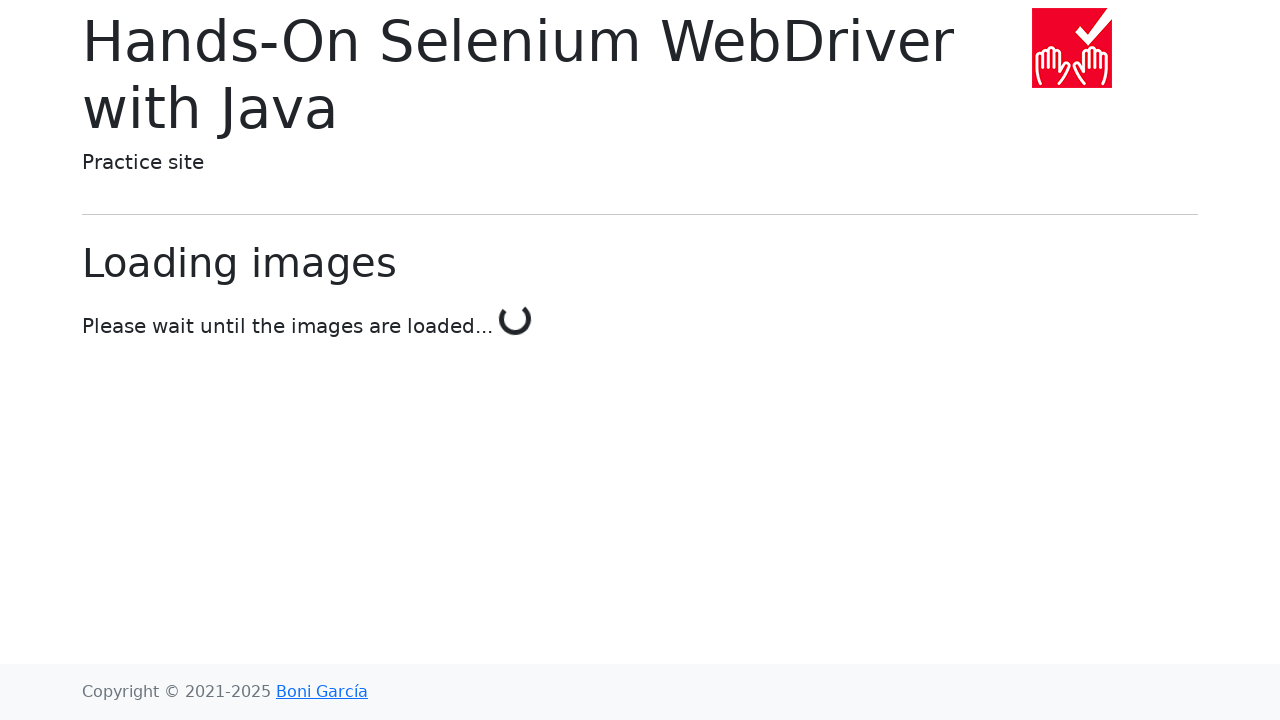

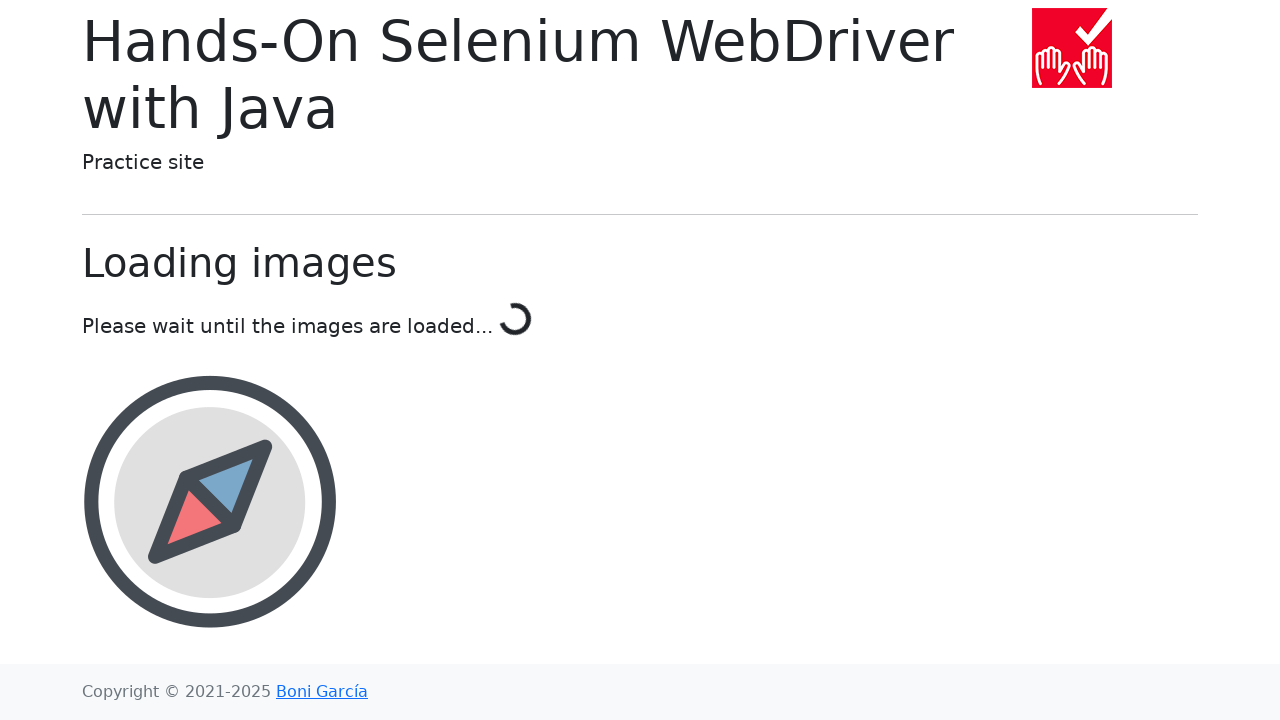